Tests that clicking All filter shows all items regardless of completion status

Starting URL: https://demo.playwright.dev/todomvc

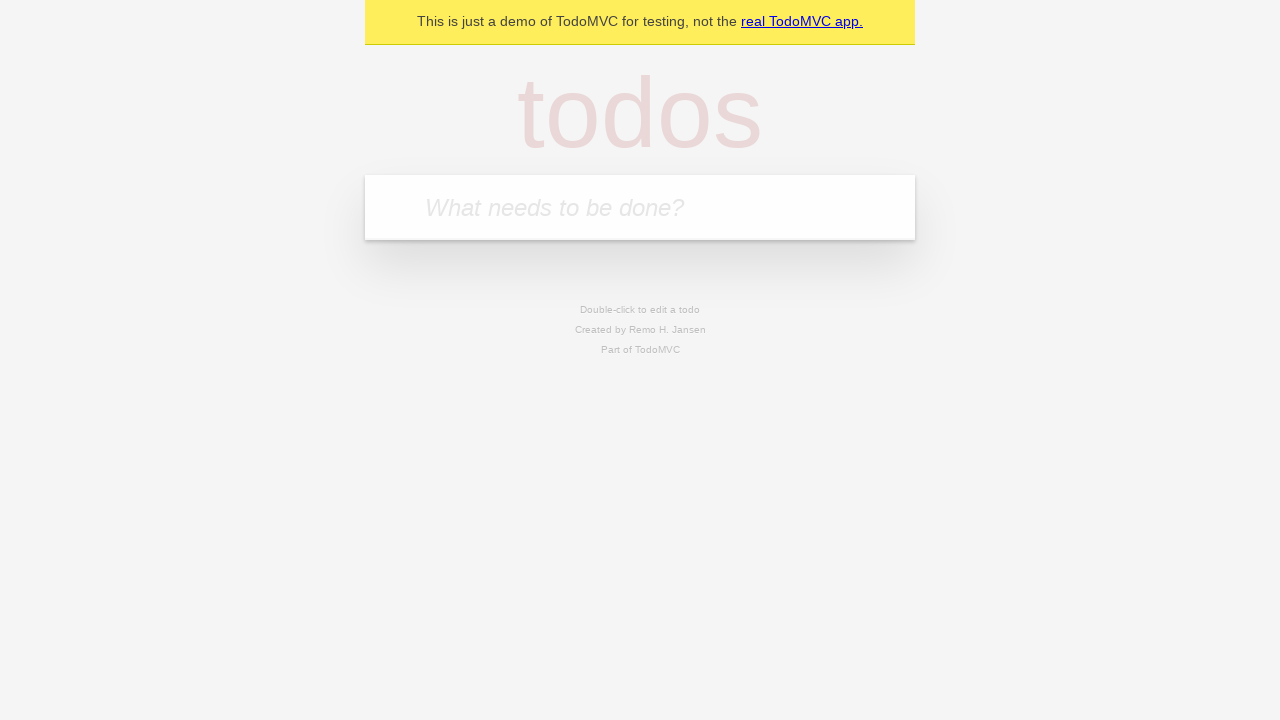

Filled todo input with 'buy some cheese' on internal:attr=[placeholder="What needs to be done?"i]
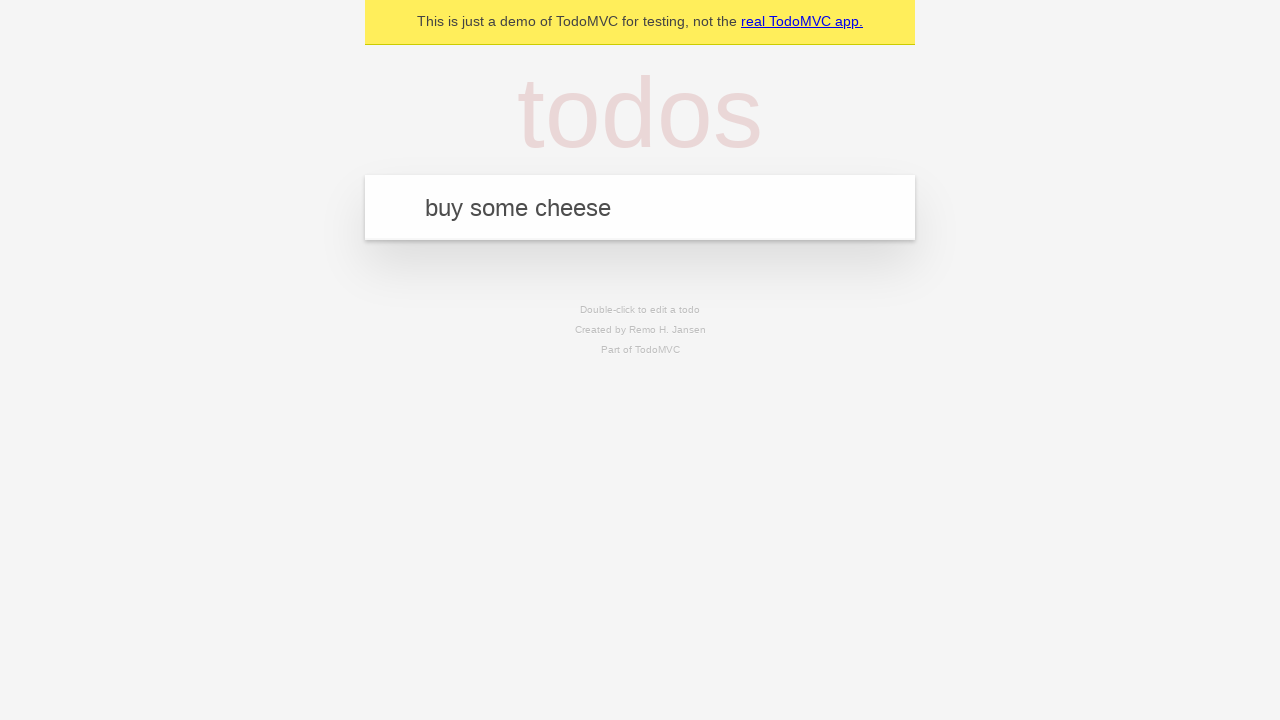

Pressed Enter to create first todo on internal:attr=[placeholder="What needs to be done?"i]
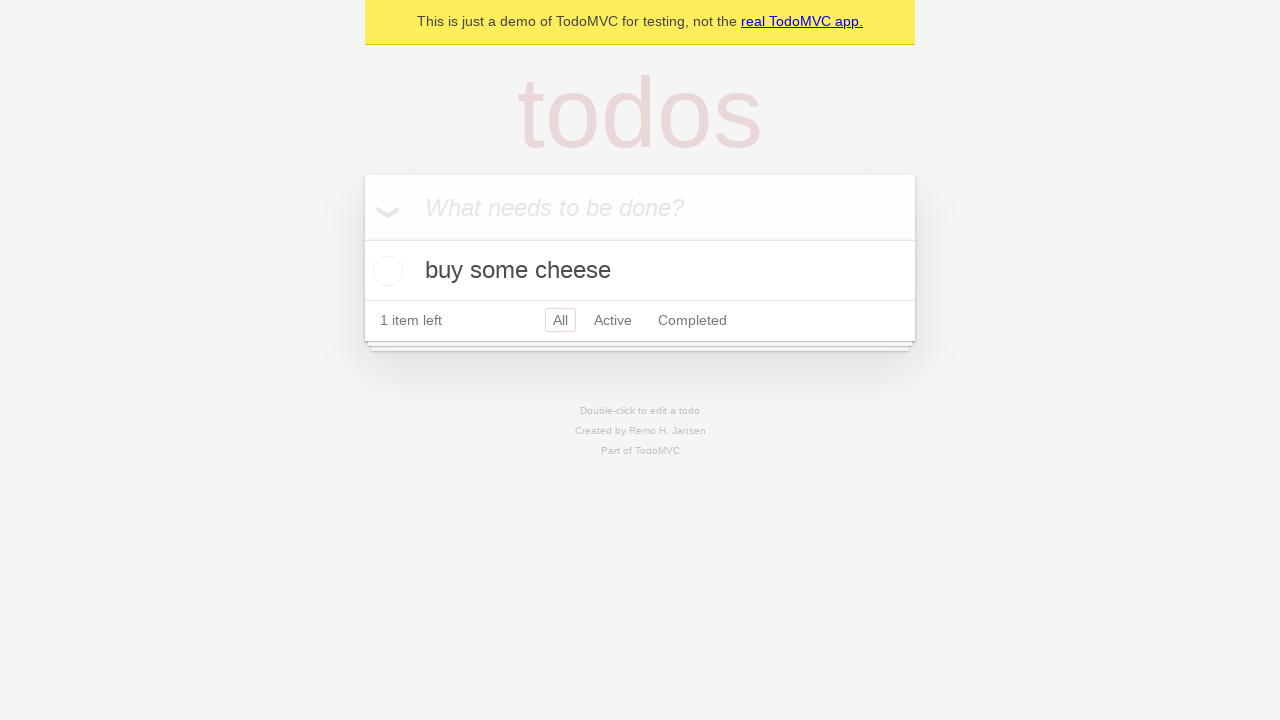

Filled todo input with 'feed the cat' on internal:attr=[placeholder="What needs to be done?"i]
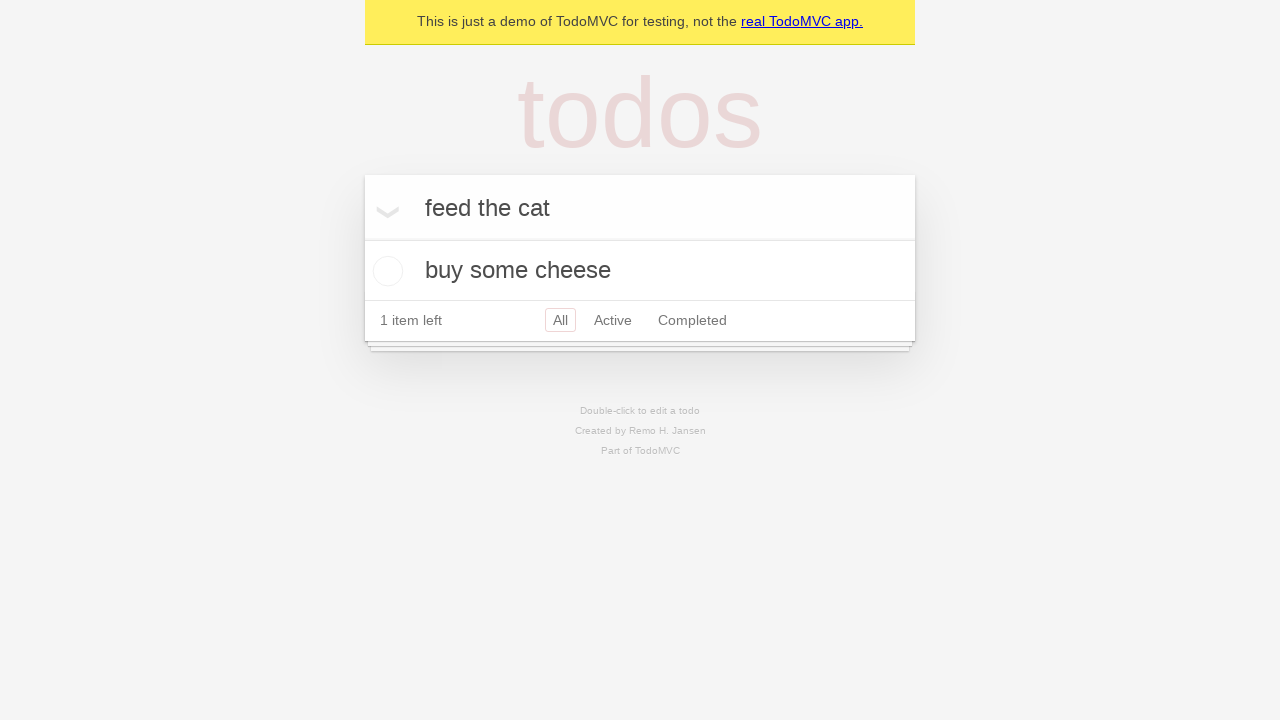

Pressed Enter to create second todo on internal:attr=[placeholder="What needs to be done?"i]
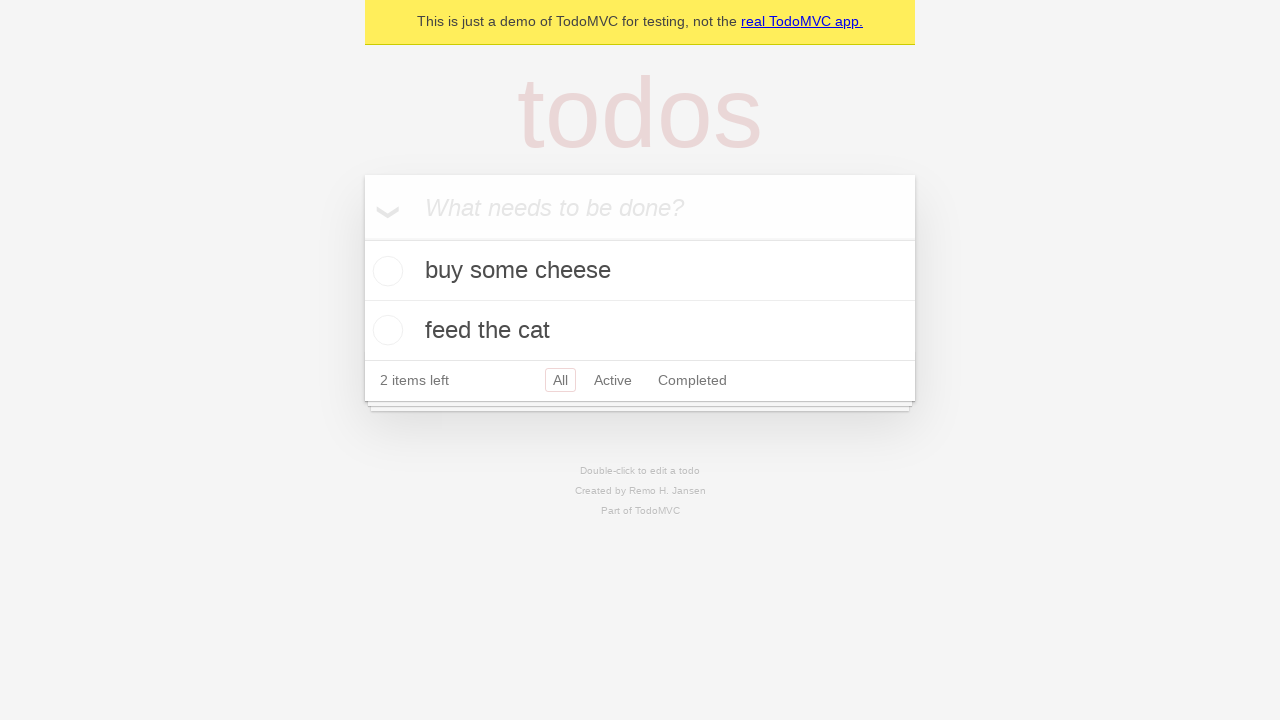

Filled todo input with 'book a doctors appointment' on internal:attr=[placeholder="What needs to be done?"i]
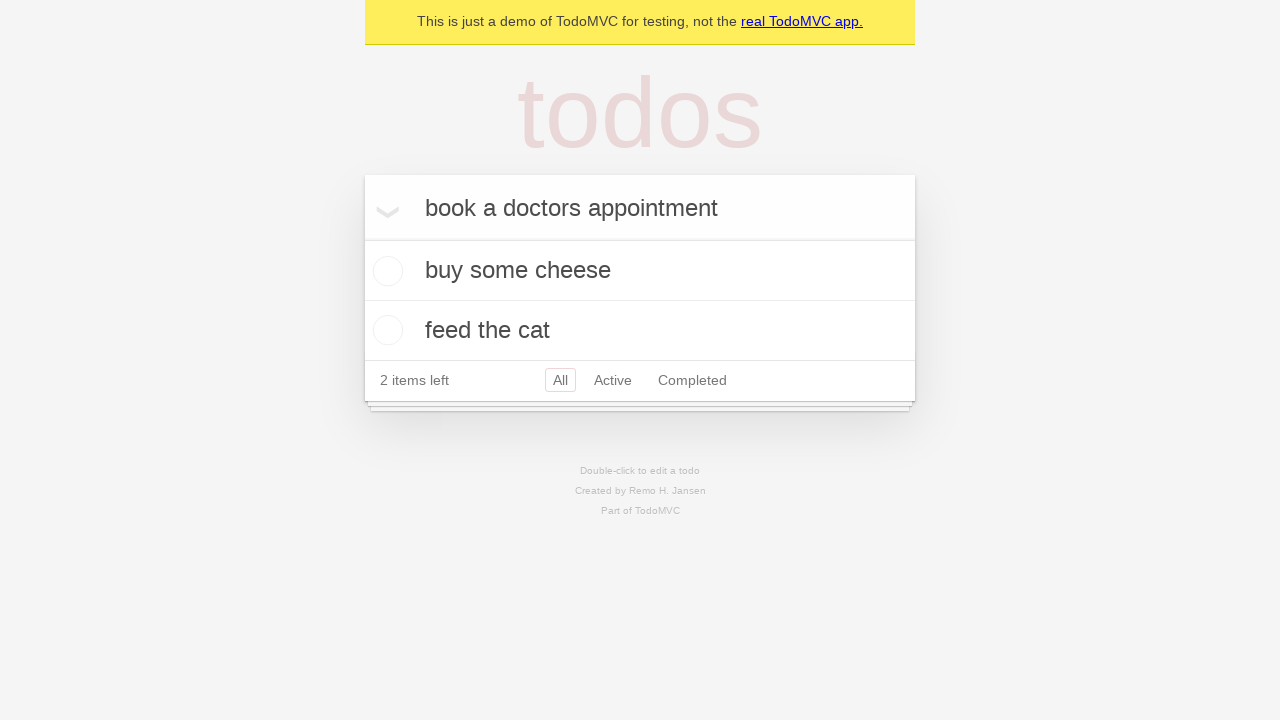

Pressed Enter to create third todo on internal:attr=[placeholder="What needs to be done?"i]
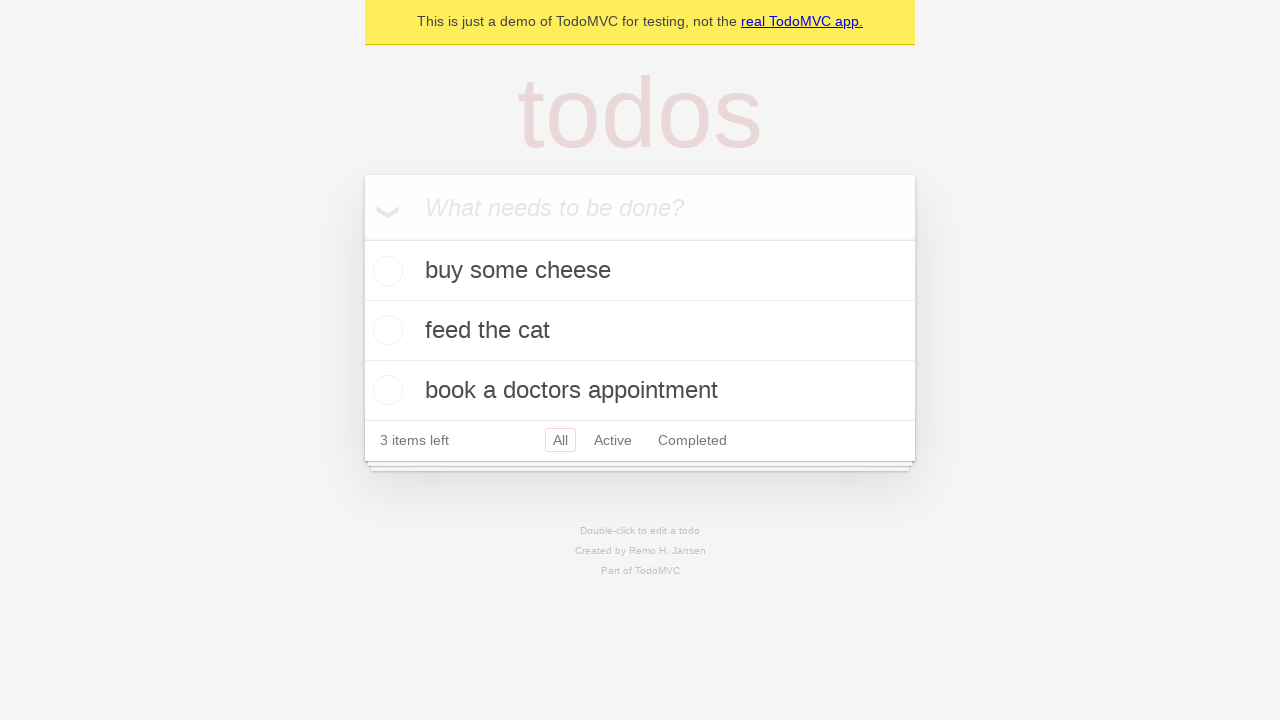

Checked checkbox to mark second todo as completed at (385, 330) on internal:testid=[data-testid="todo-item"s] >> nth=1 >> internal:role=checkbox
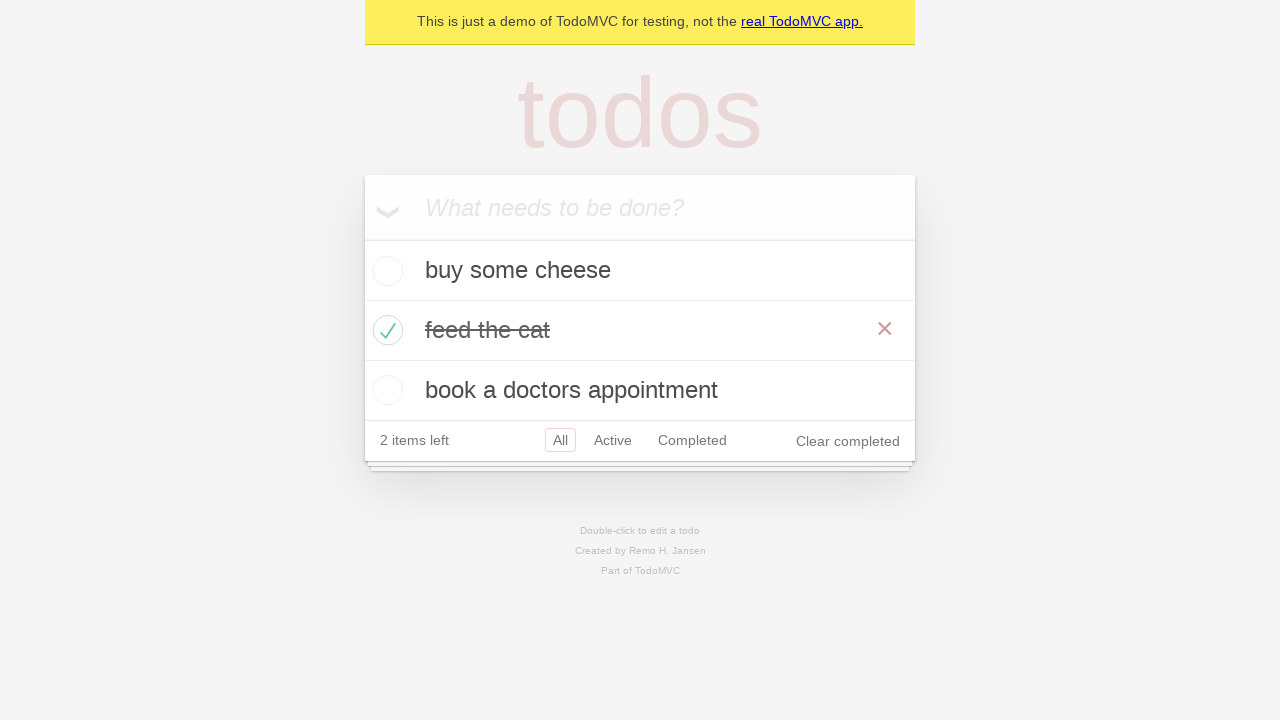

Clicked Active filter at (613, 440) on internal:role=link[name="Active"i]
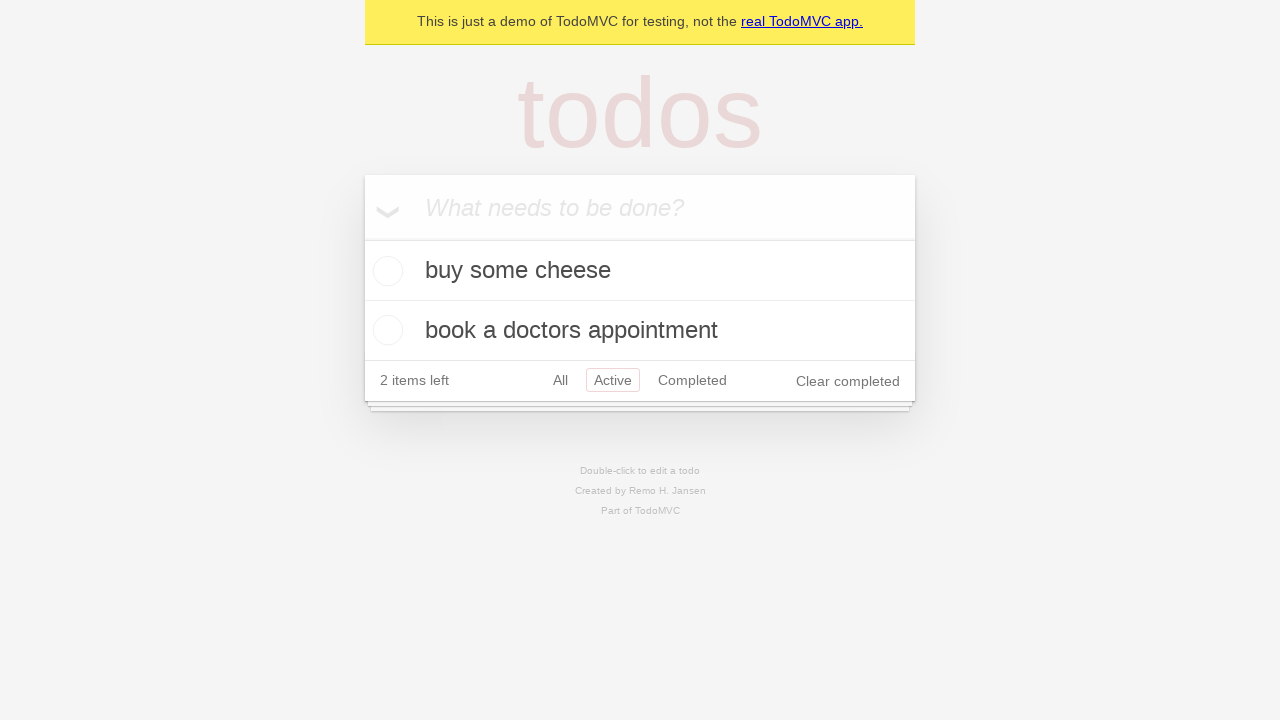

Clicked Completed filter at (692, 380) on internal:role=link[name="Completed"i]
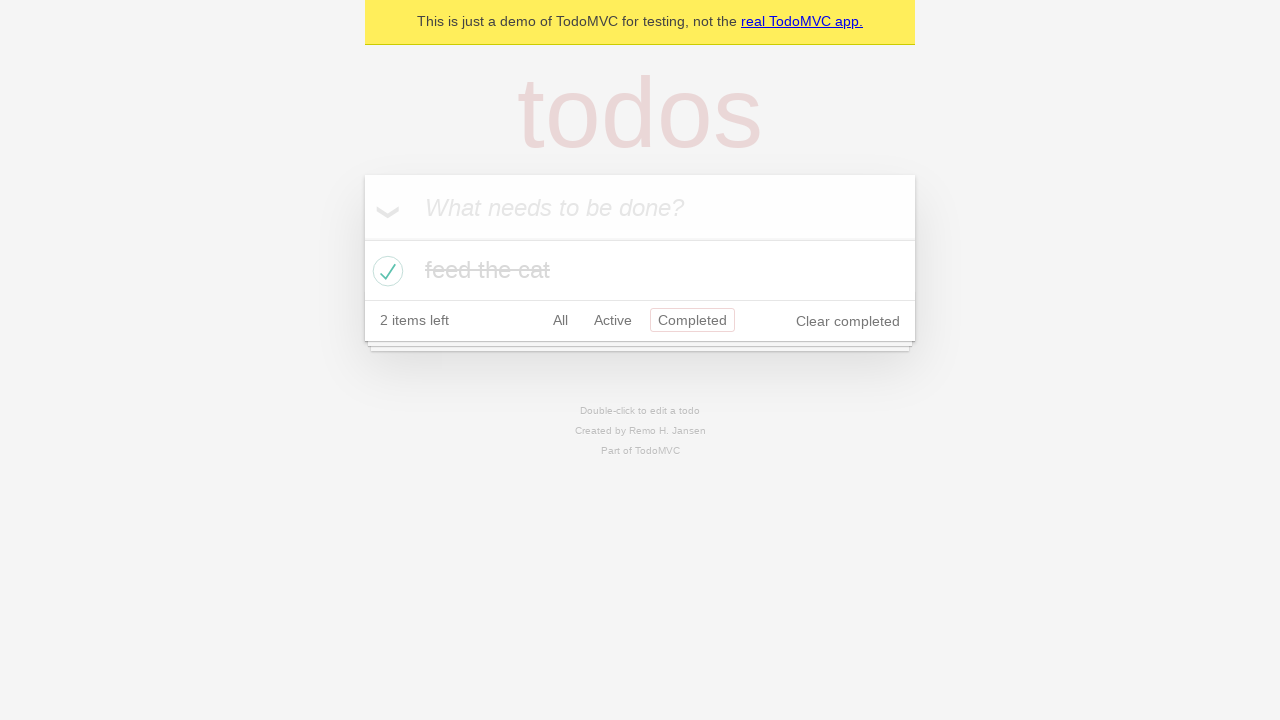

Clicked All filter to display all items at (560, 320) on internal:role=link[name="All"i]
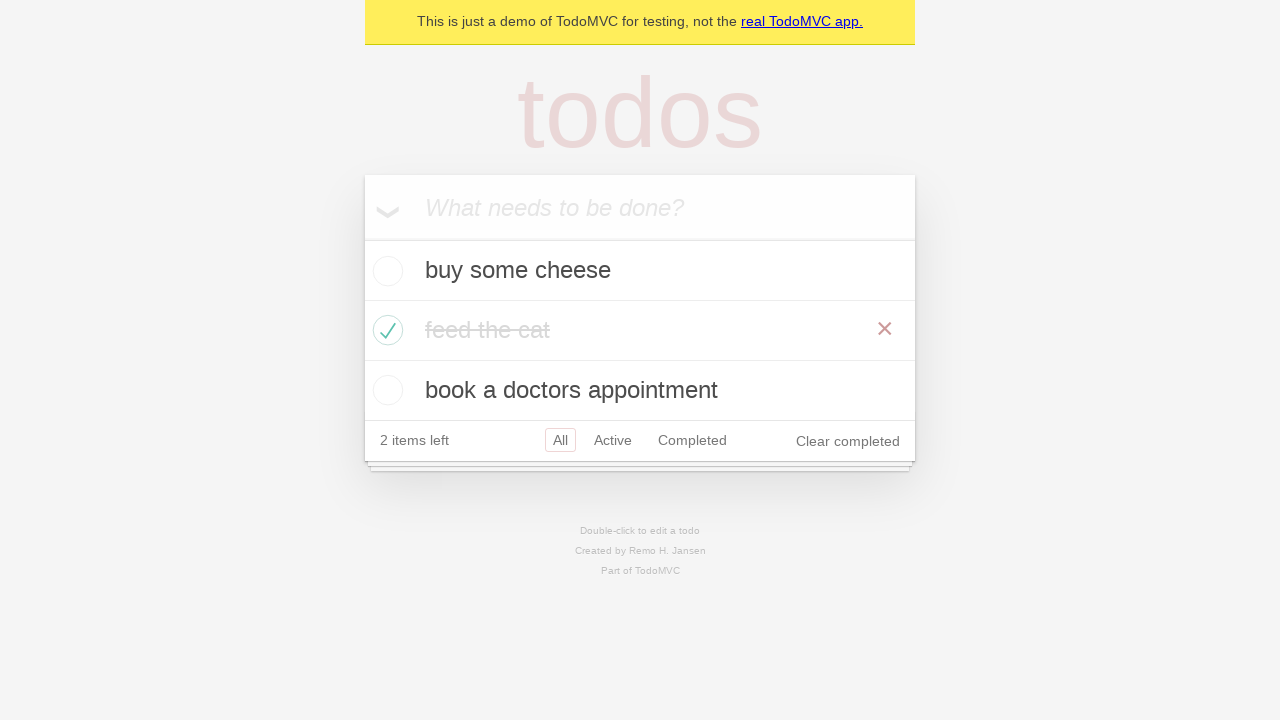

Verified all todo items are displayed after clicking All filter
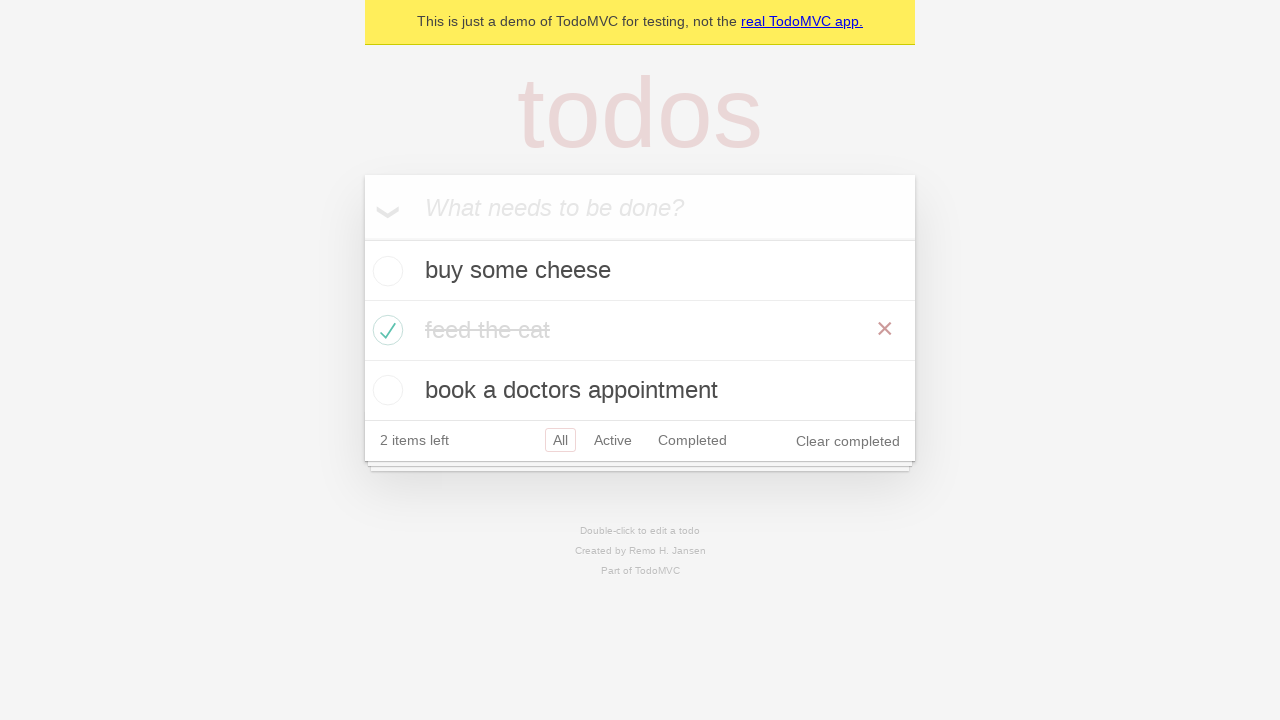

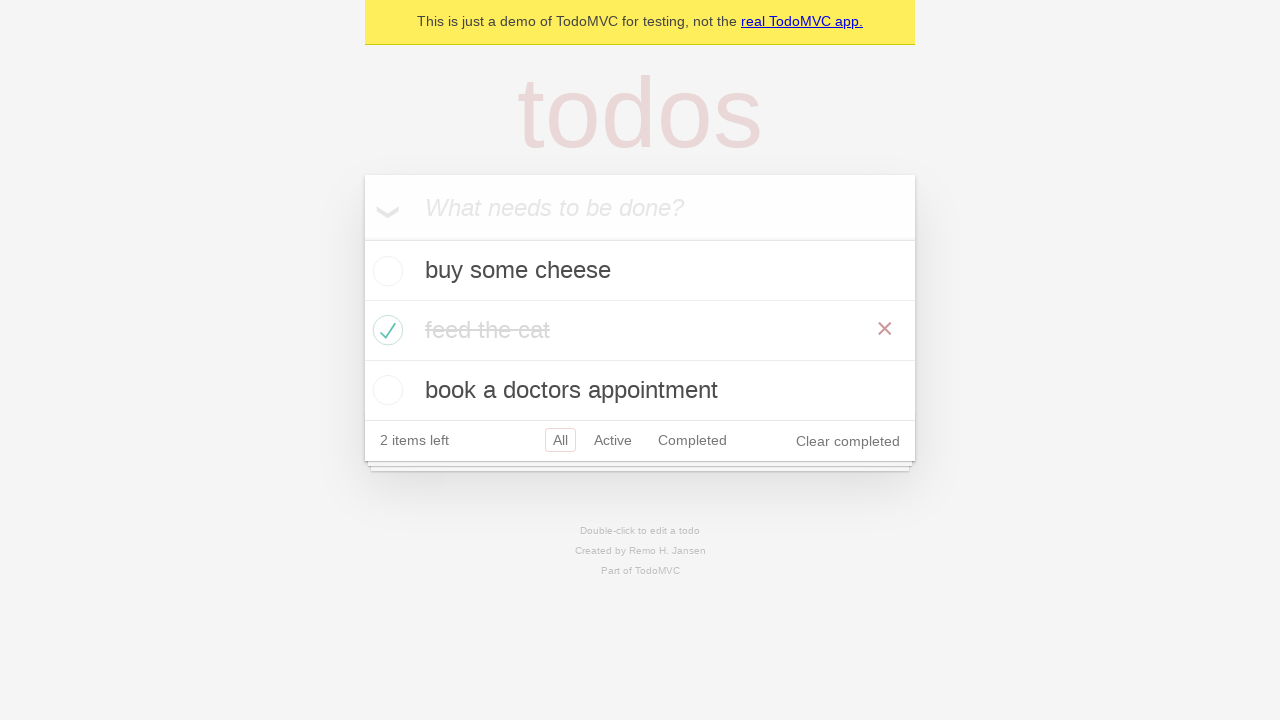